Tests various WebElement commands including retrieving text, clicking checkboxes, checking element states, and filling input fields on a practice page

Starting URL: https://syntaxprojects.com/selenium_commands_selector-homework.php

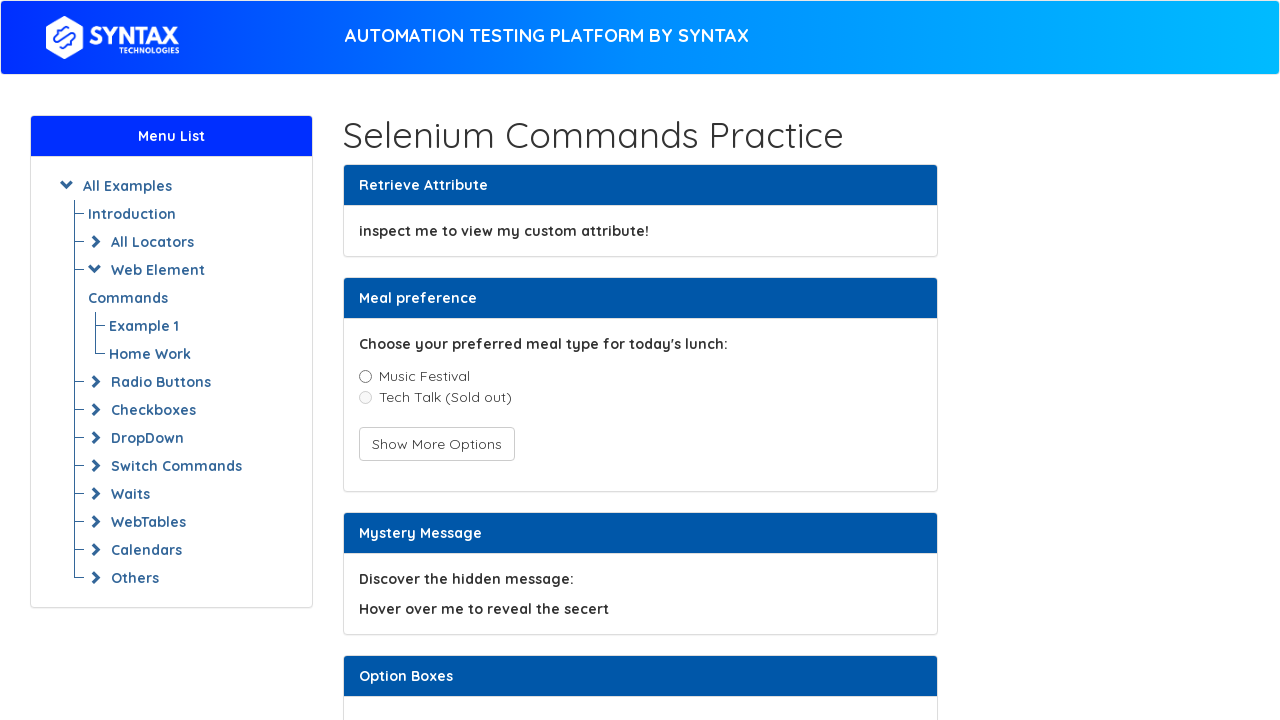

Retrieved visible text from textattr element
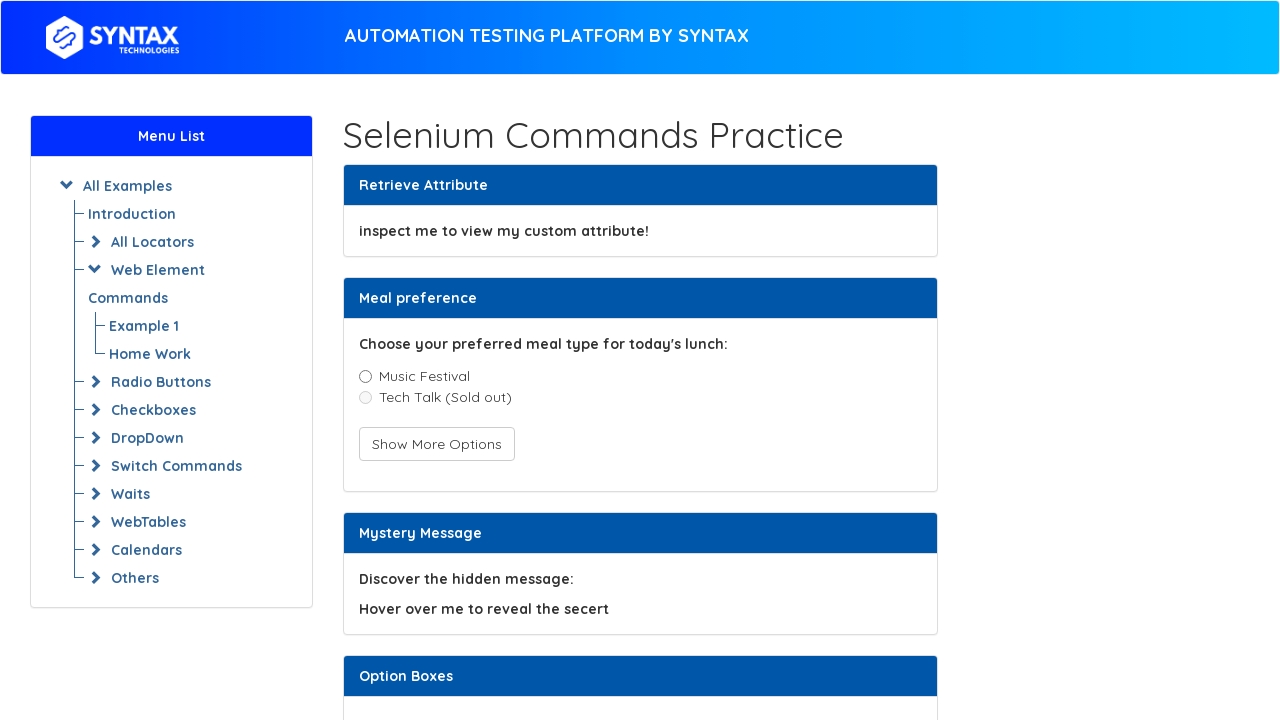

Verified Musical Festival checkbox is enabled
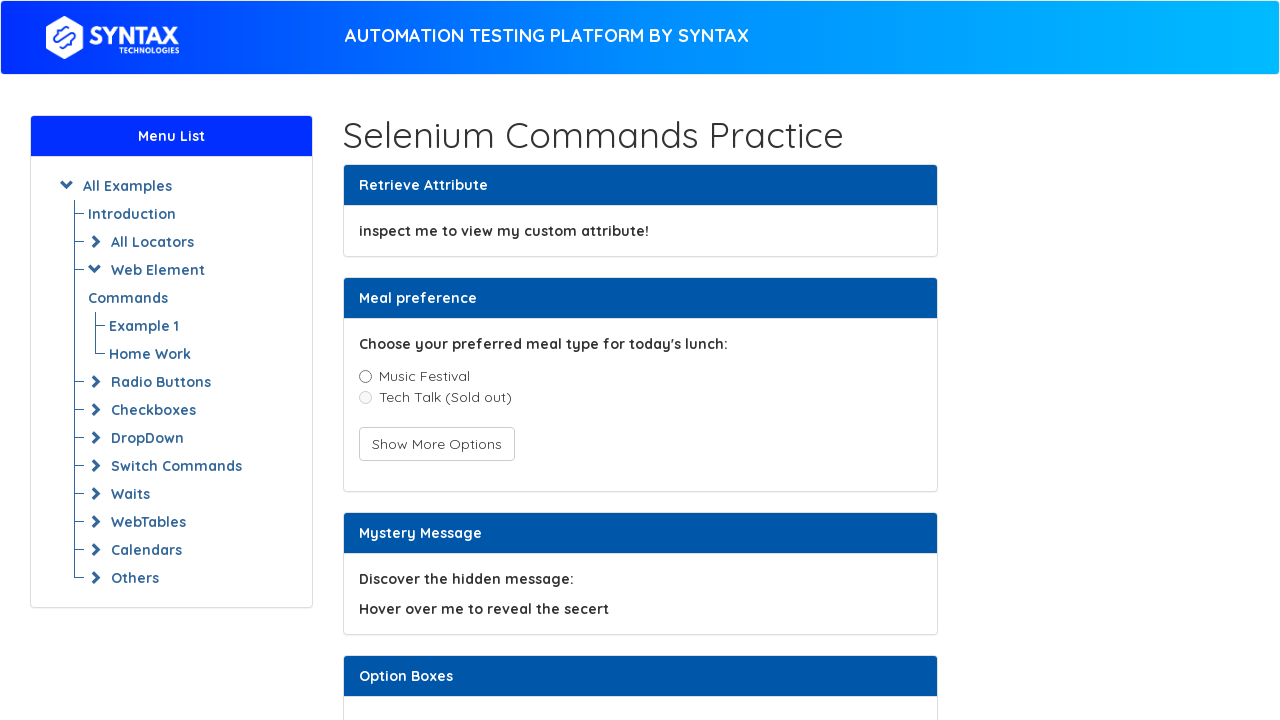

Clicked Musical Festival checkbox at (365, 376) on xpath=//input[@value='music_festival']
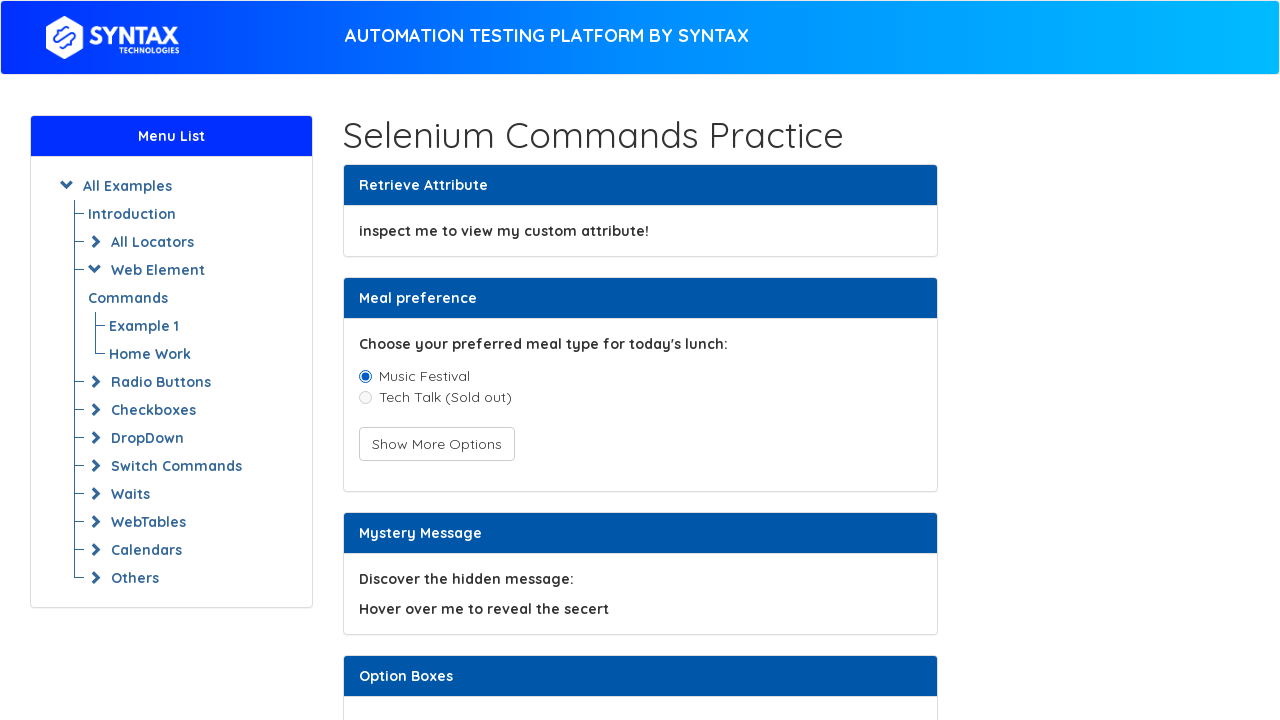

Verified Tech Talk checkbox is disabled
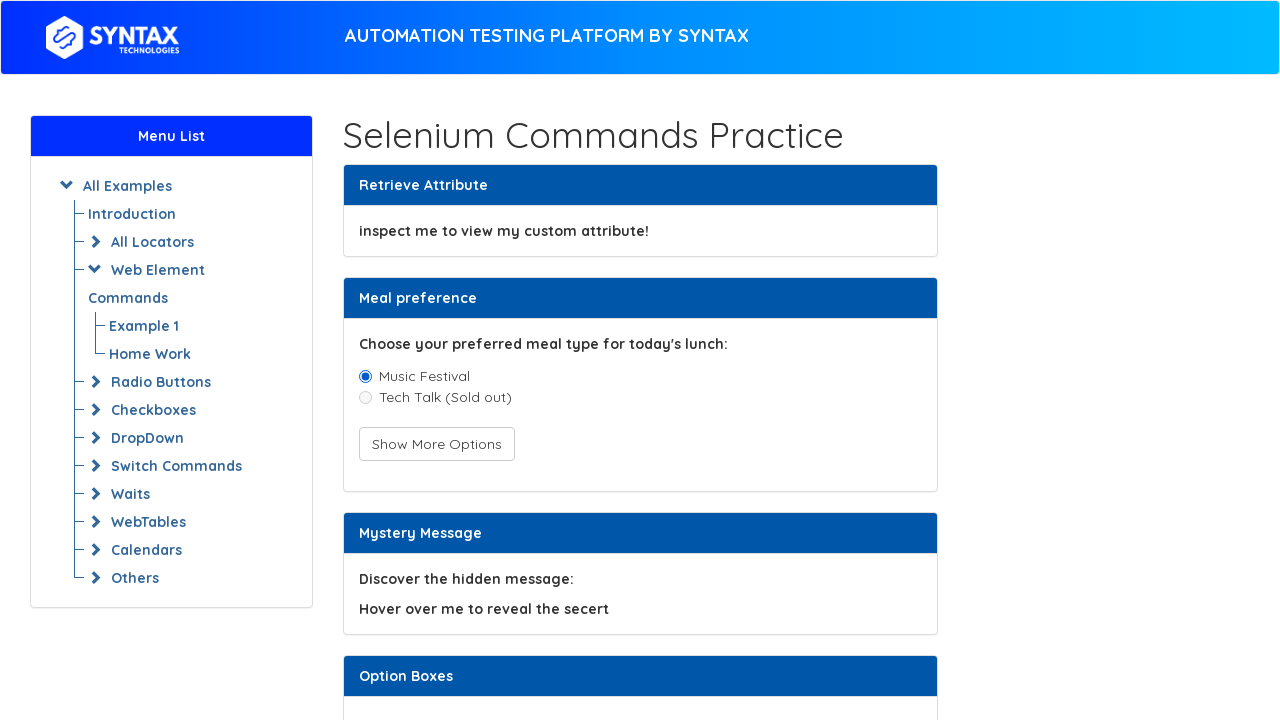

Clicked Show More Options button at (436, 444) on xpath=//button[@class='btn btn-default']
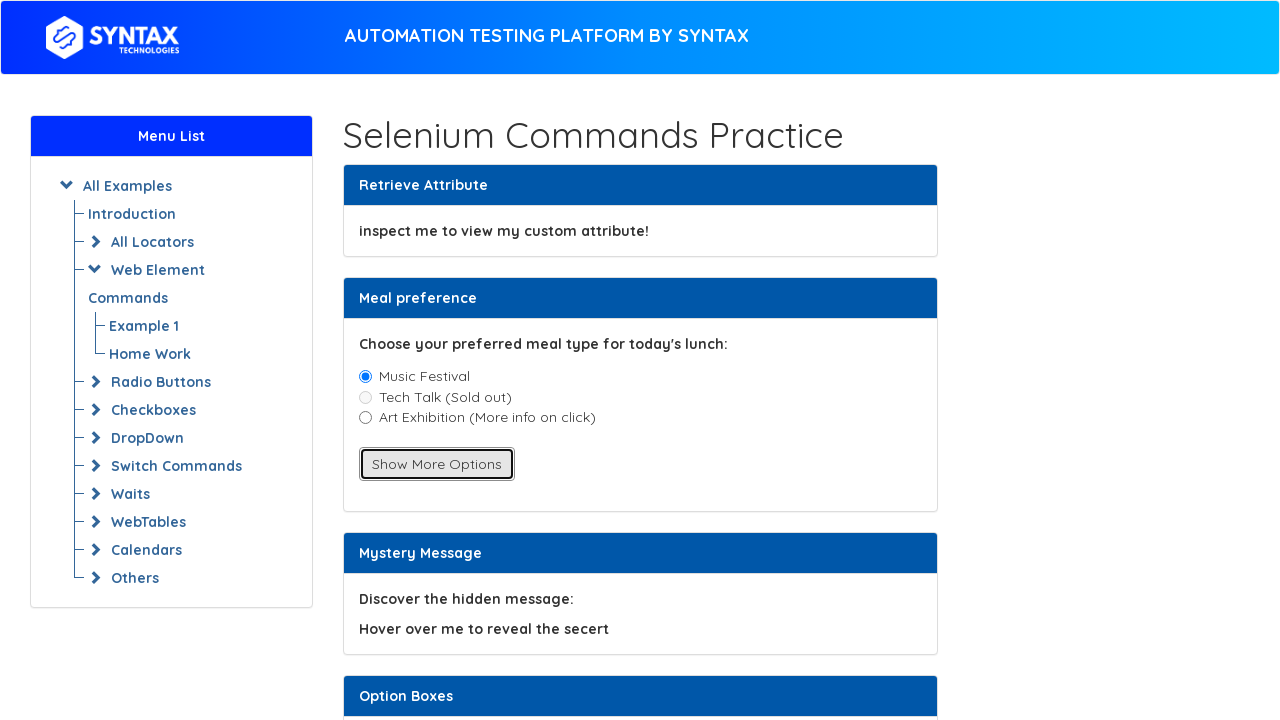

Verified Art Exhibition checkbox is displayed
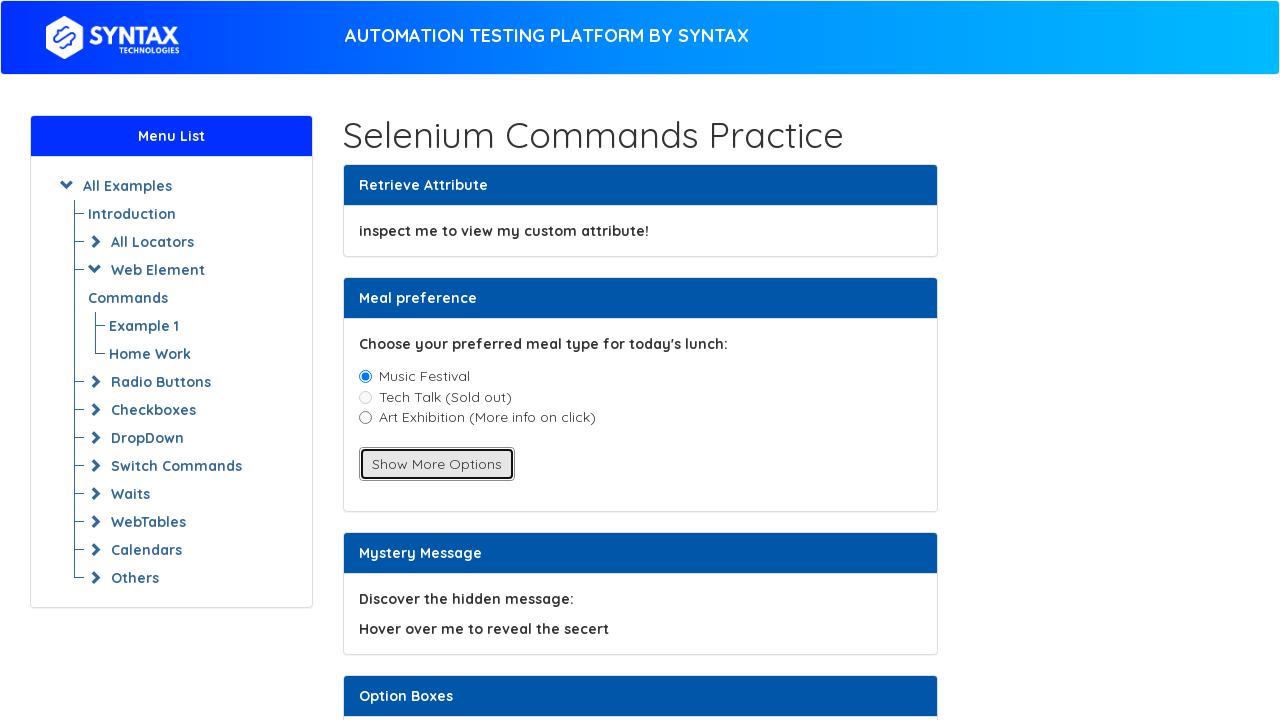

Retrieved title attribute from hidden_message element
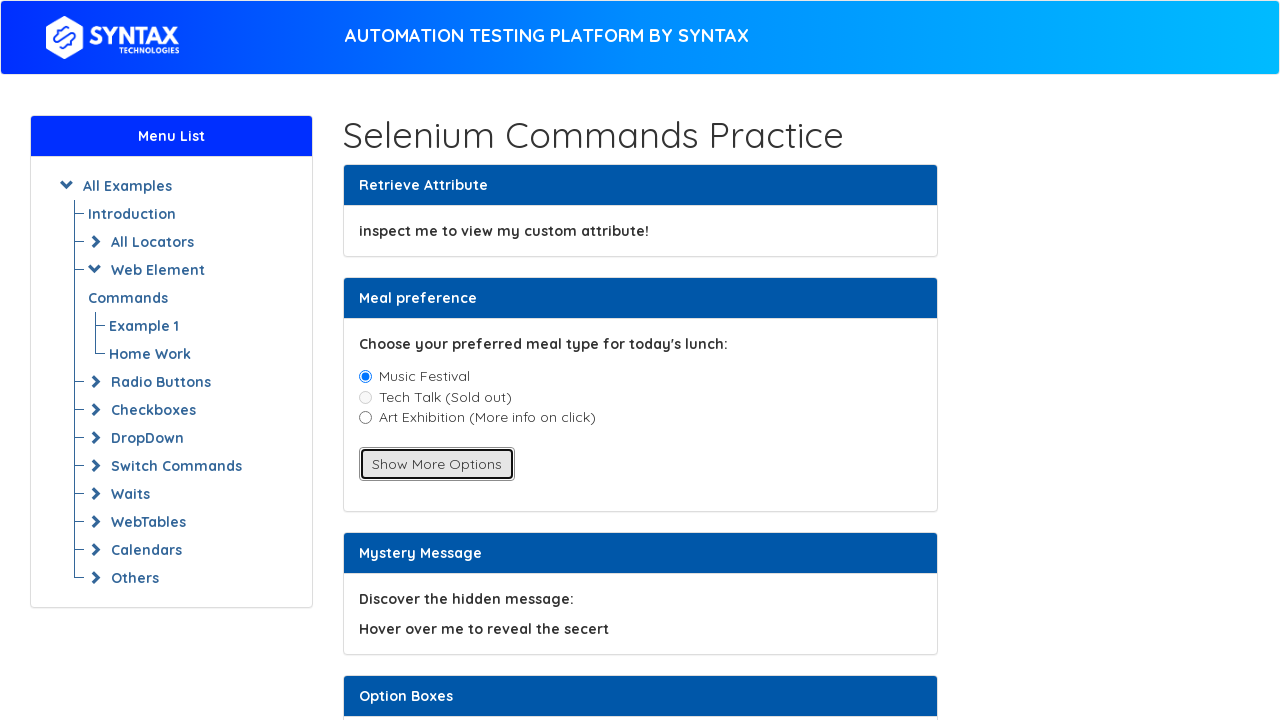

Verified Checkbox 1 is enabled
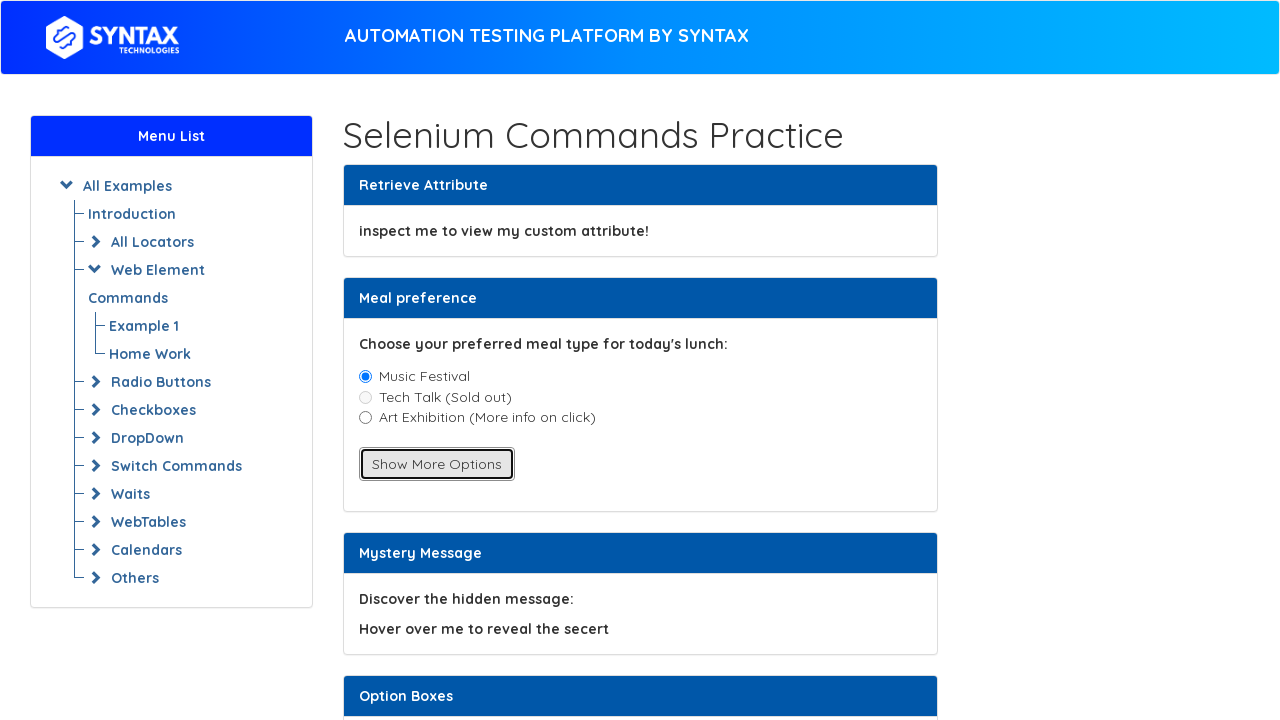

Clicked Checkbox 1 at (365, 361) on xpath=//input[@name='CheckboxFirst']
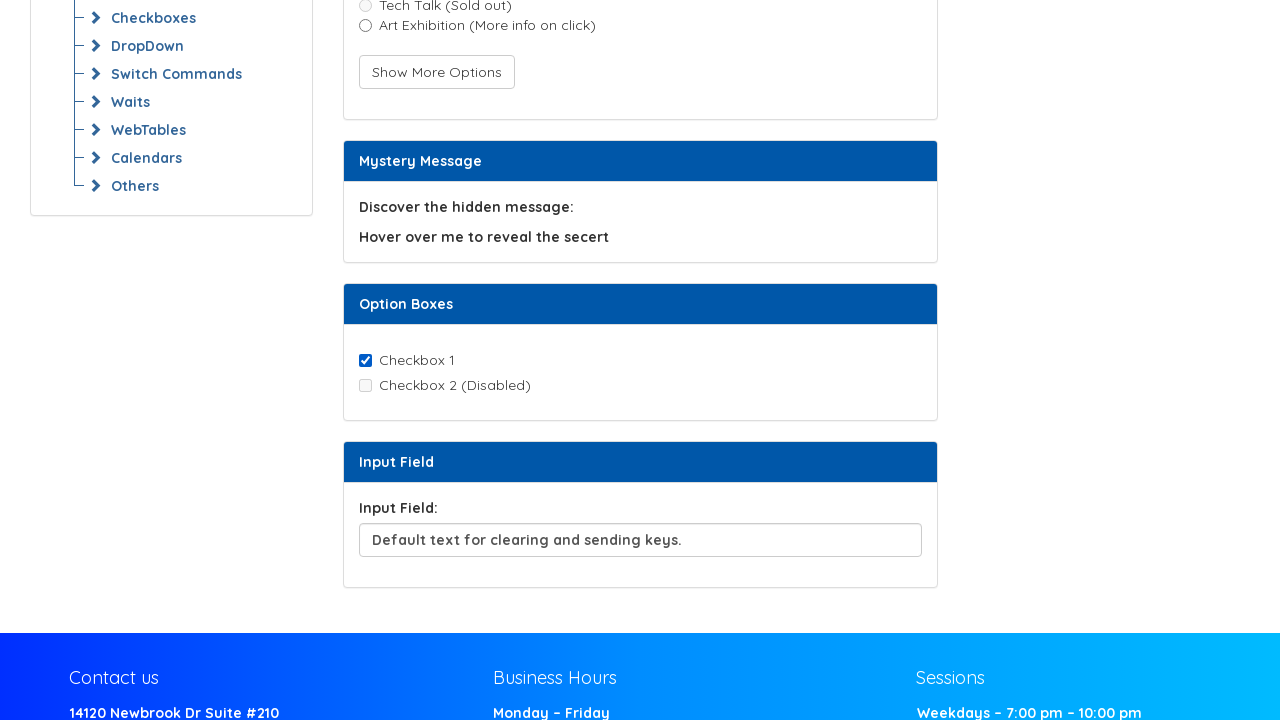

Verified Checkbox 2 is disabled
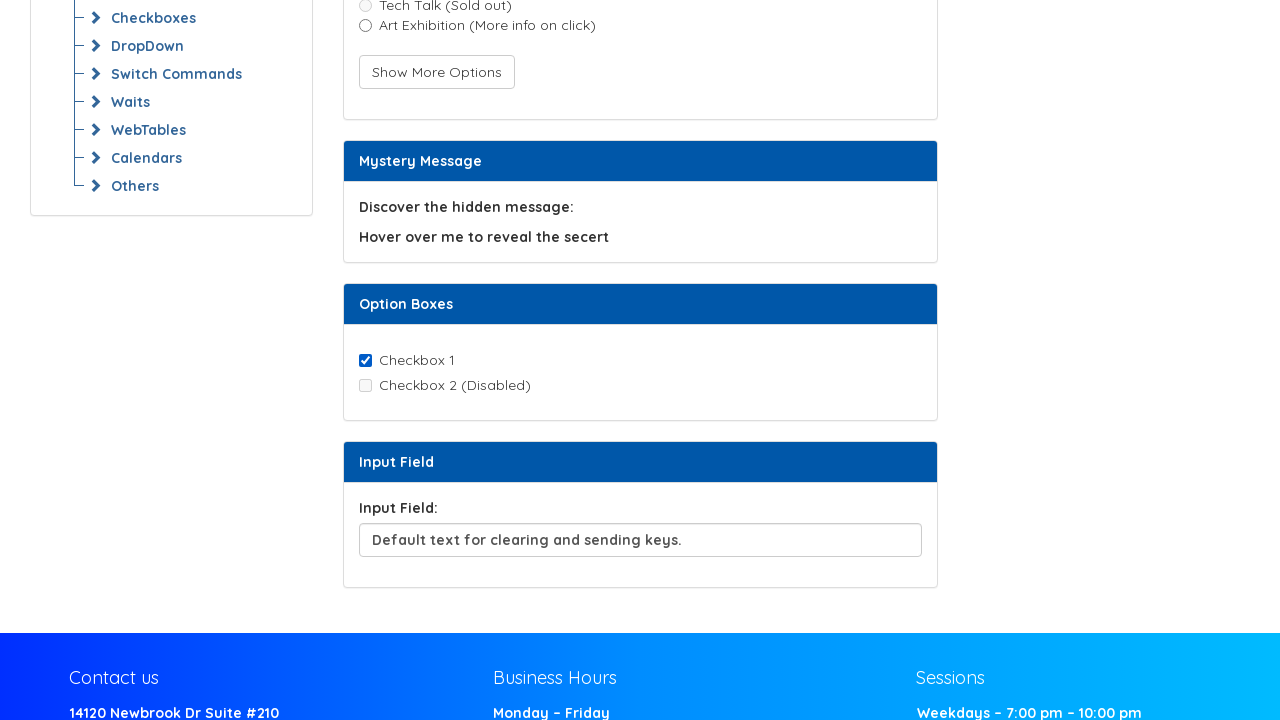

Cleared input field on xpath=//input[@id='inputField']
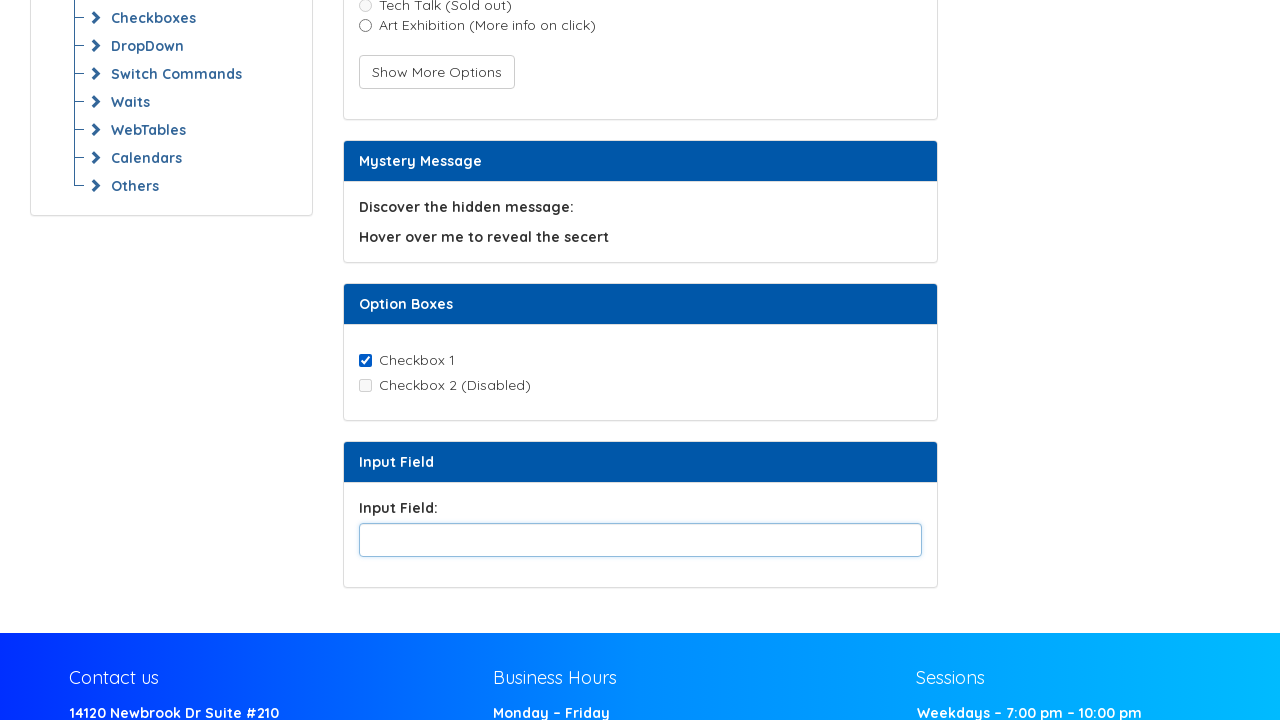

Filled input field with custom text 'here is the custom text entered' on xpath=//input[@id='inputField']
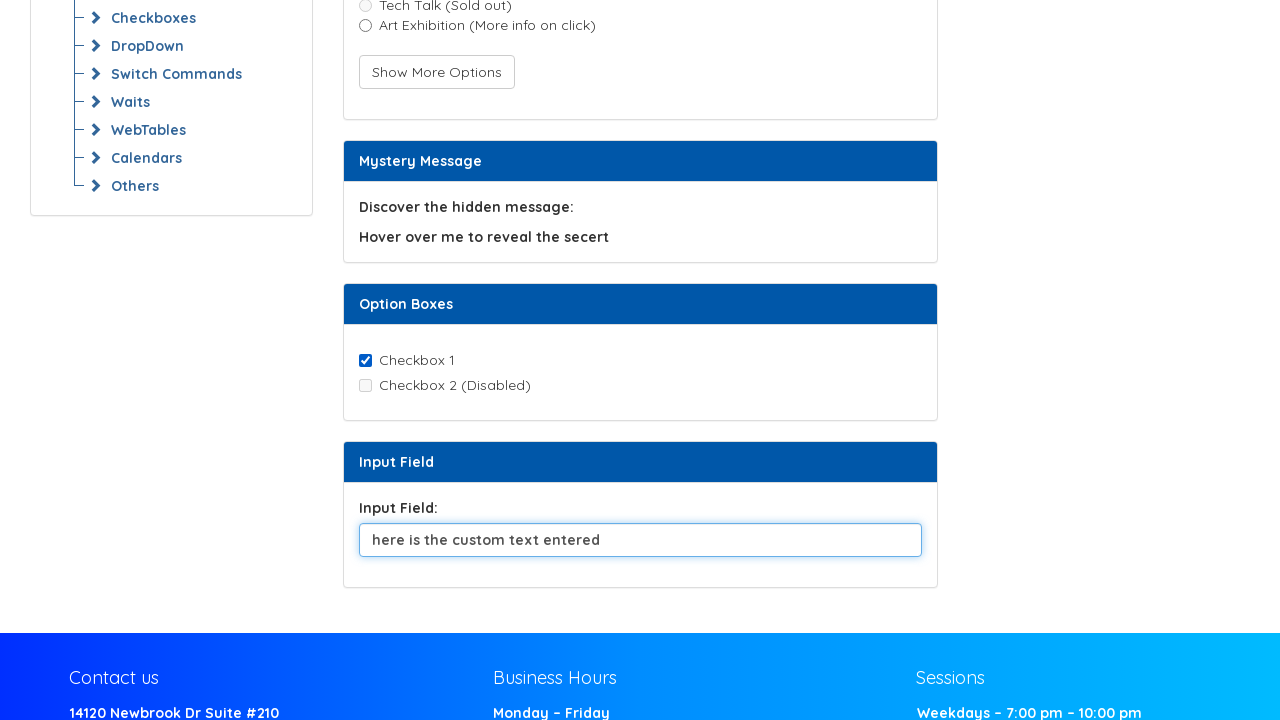

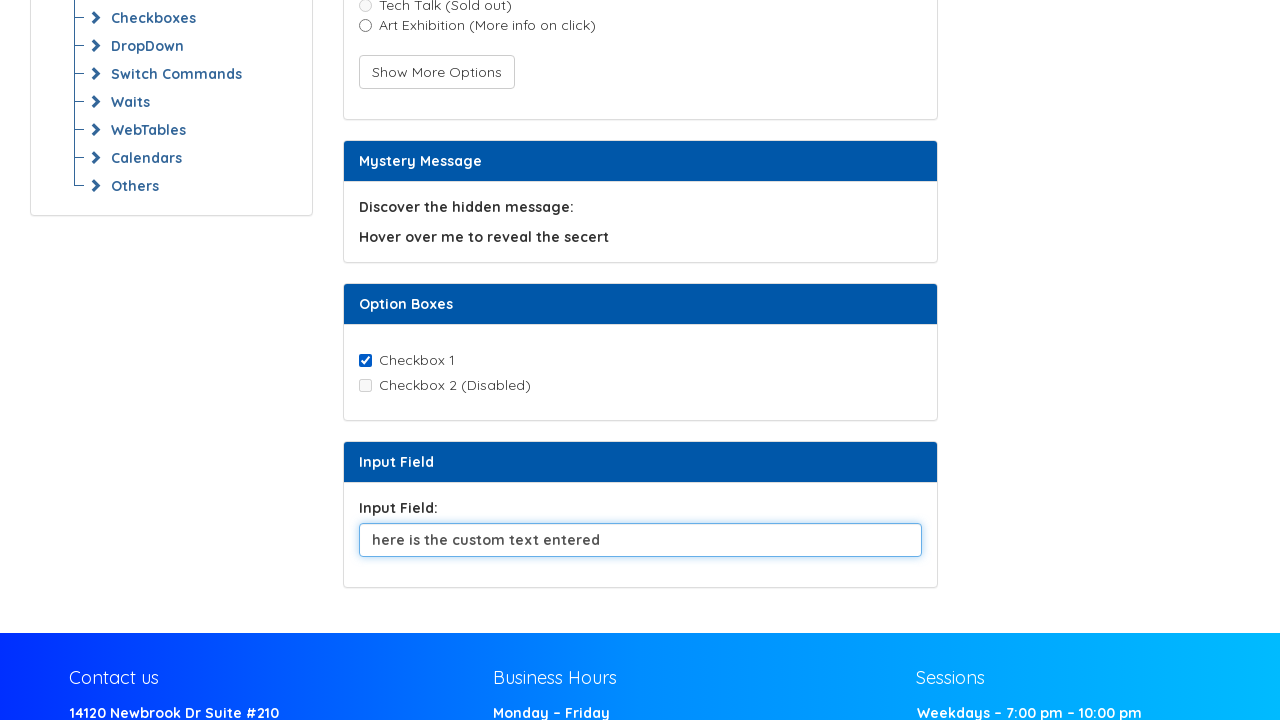